Tests drag and drop functionality by dragging an element from source to target location within an iframe

Starting URL: https://jqueryui.com/droppable/

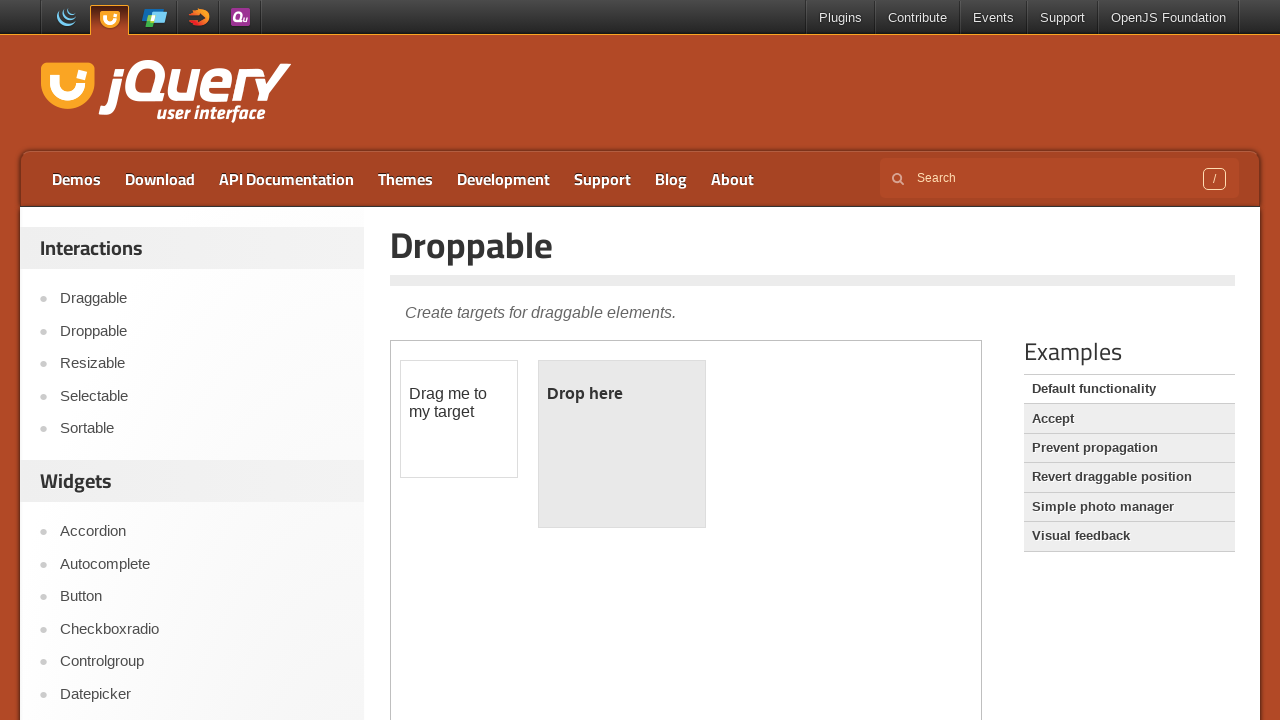

Located the iframe containing drag and drop demo
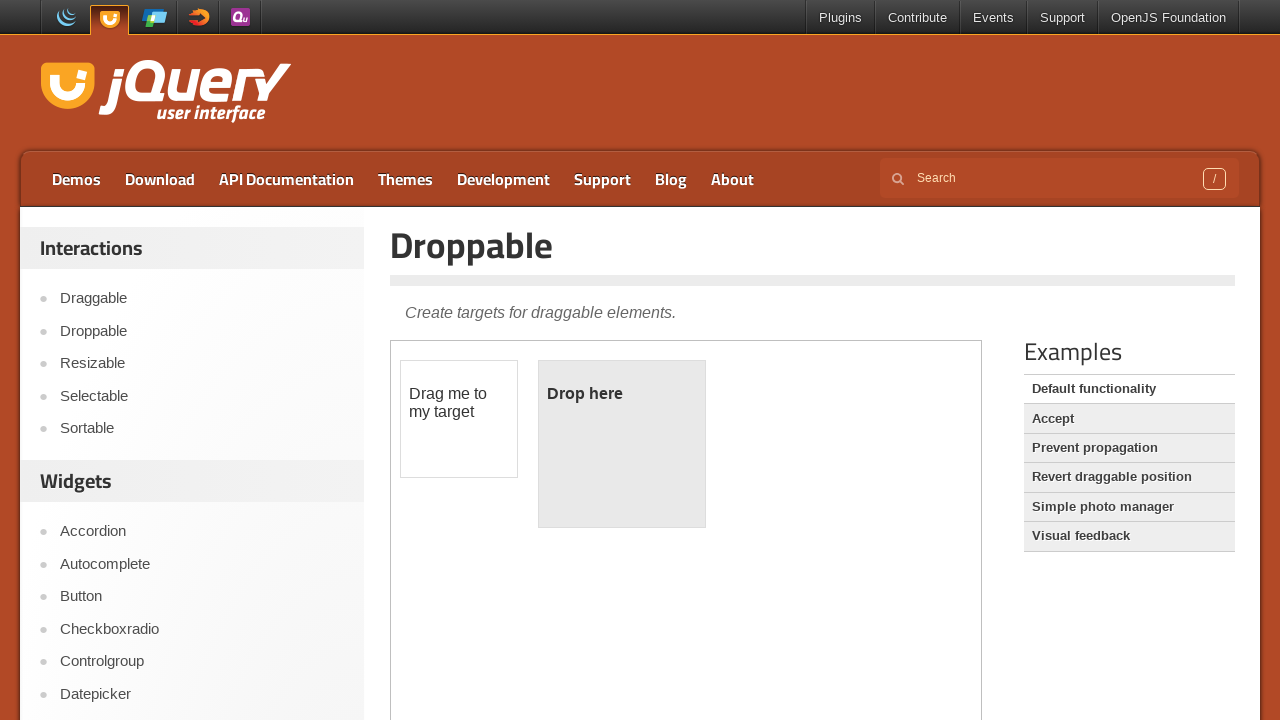

Located the draggable element within iframe
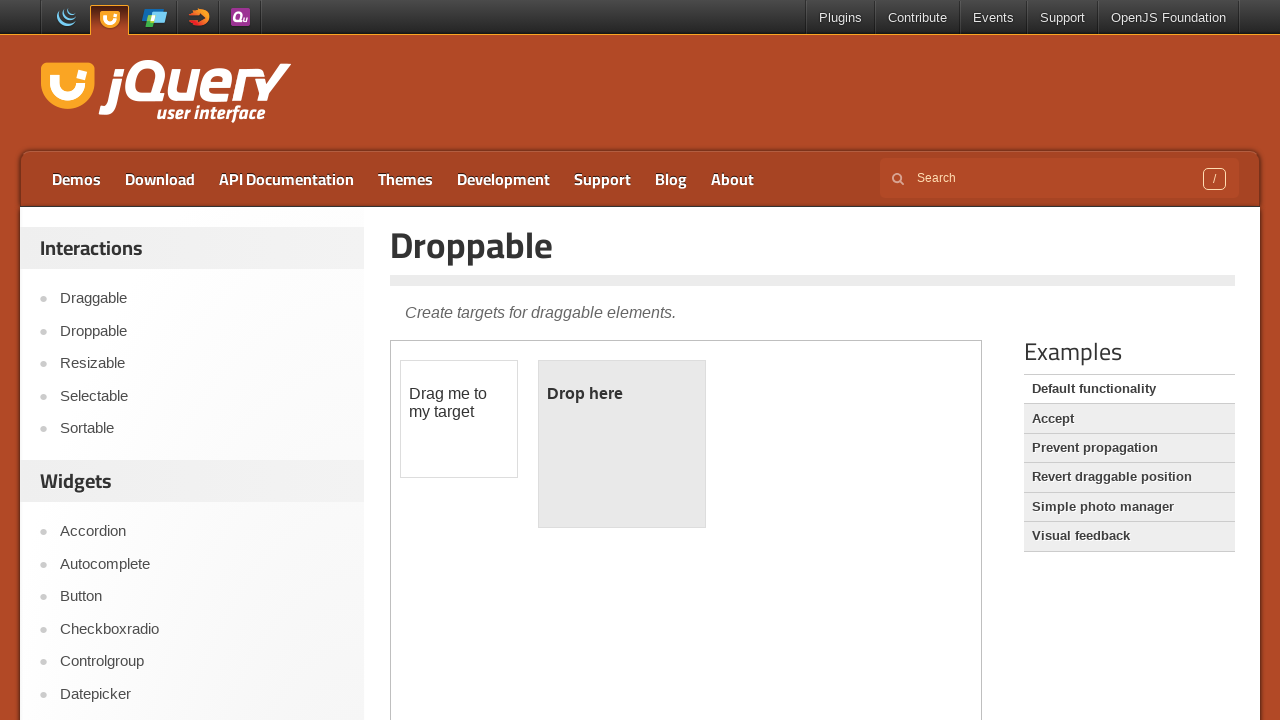

Located the droppable target element within iframe
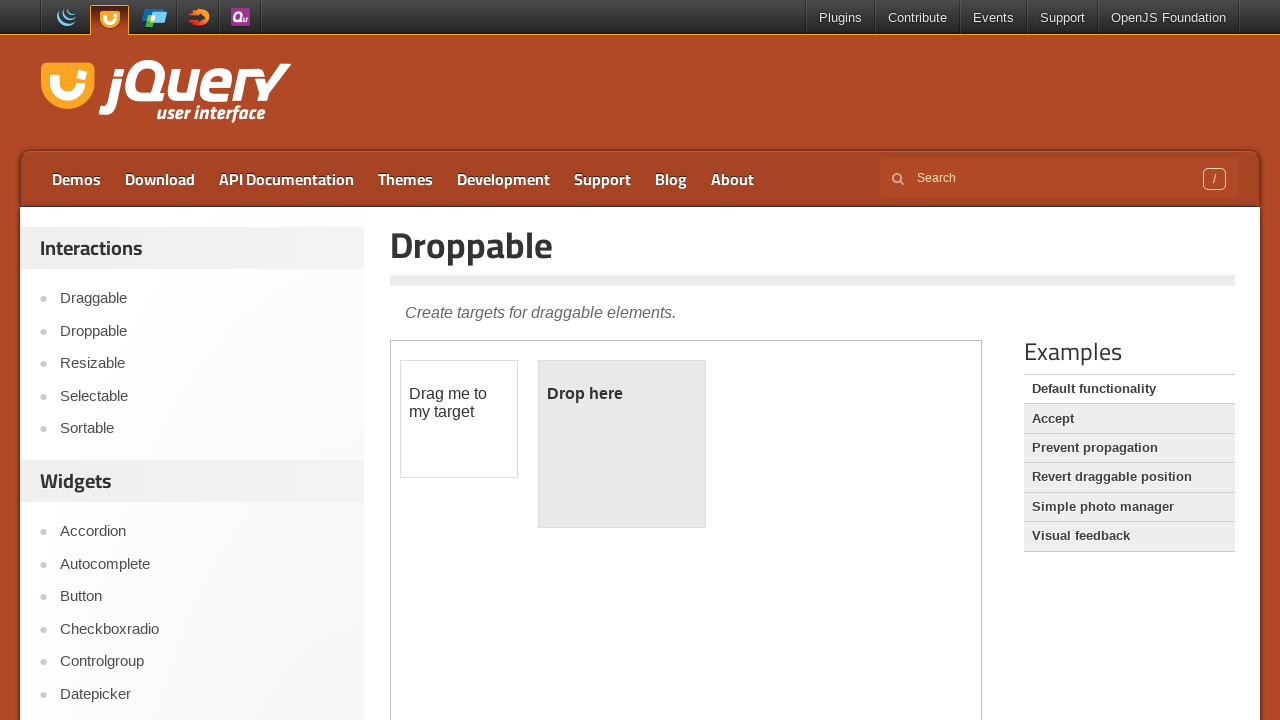

Dragged the draggable element to the droppable target at (622, 444)
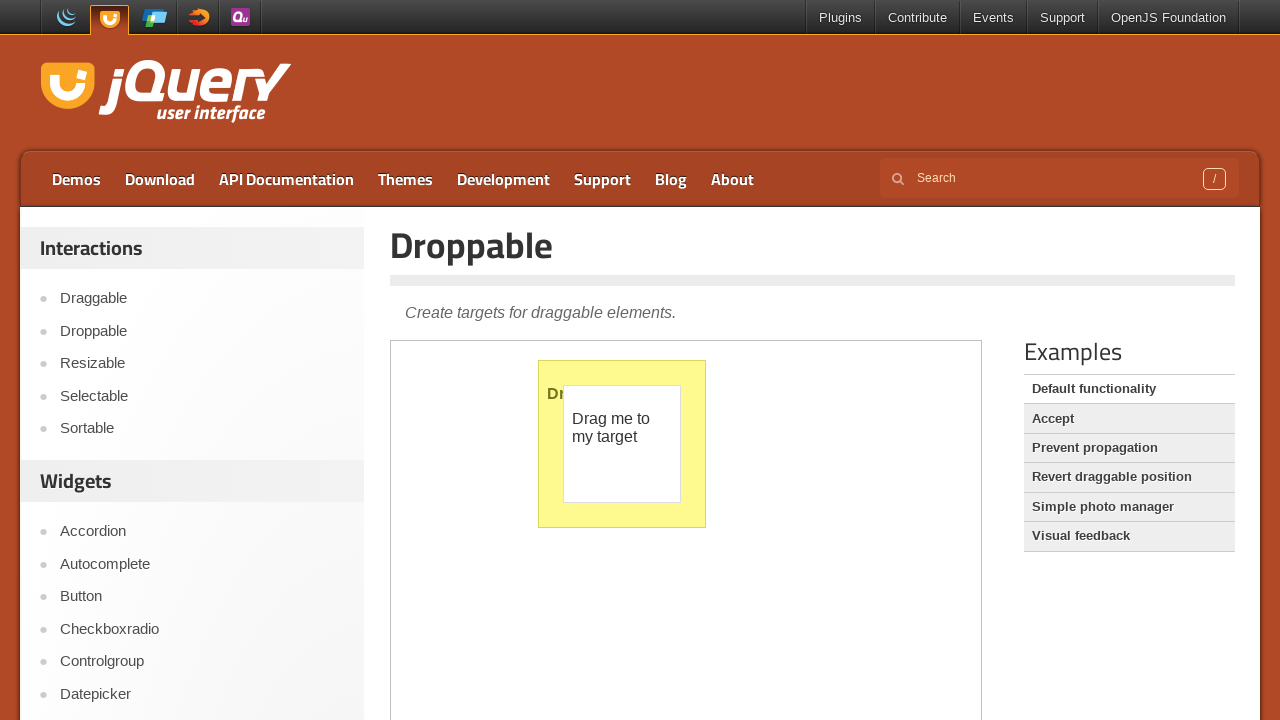

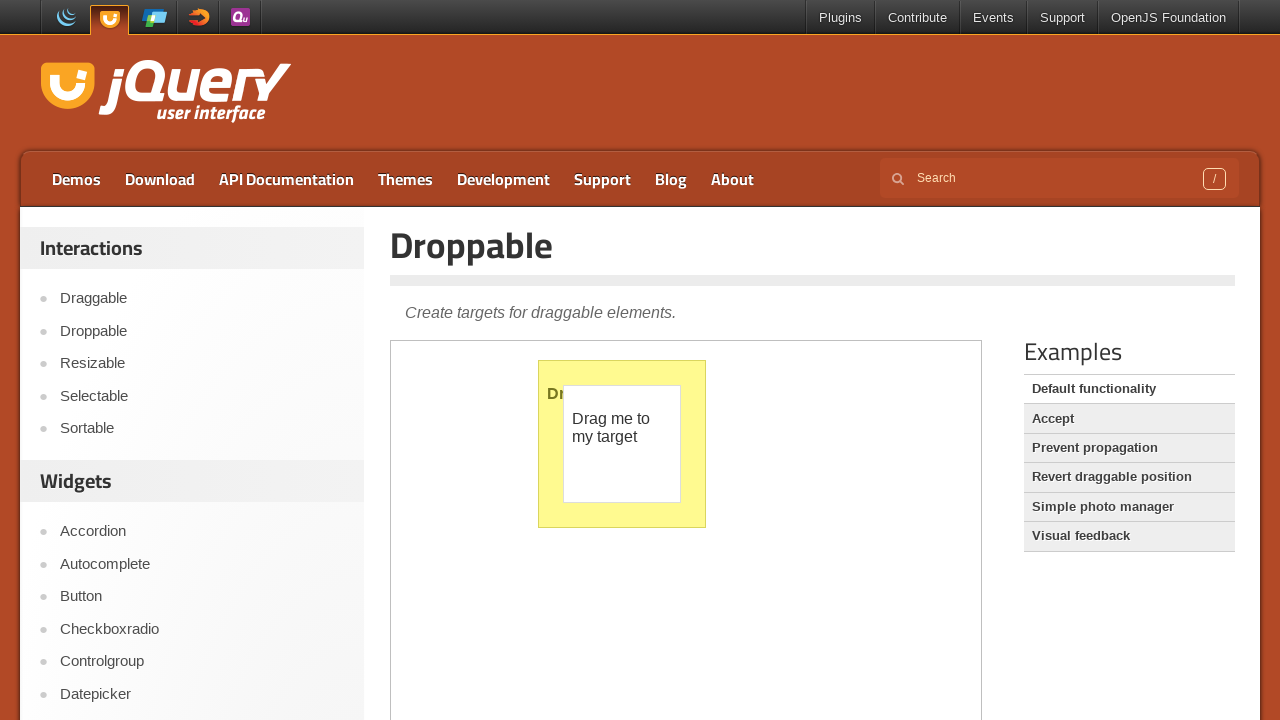